Tests drag and drop functionality by dragging an element to a drop target

Starting URL: https://www.selenium.dev/selenium/web/mouse_interaction.html

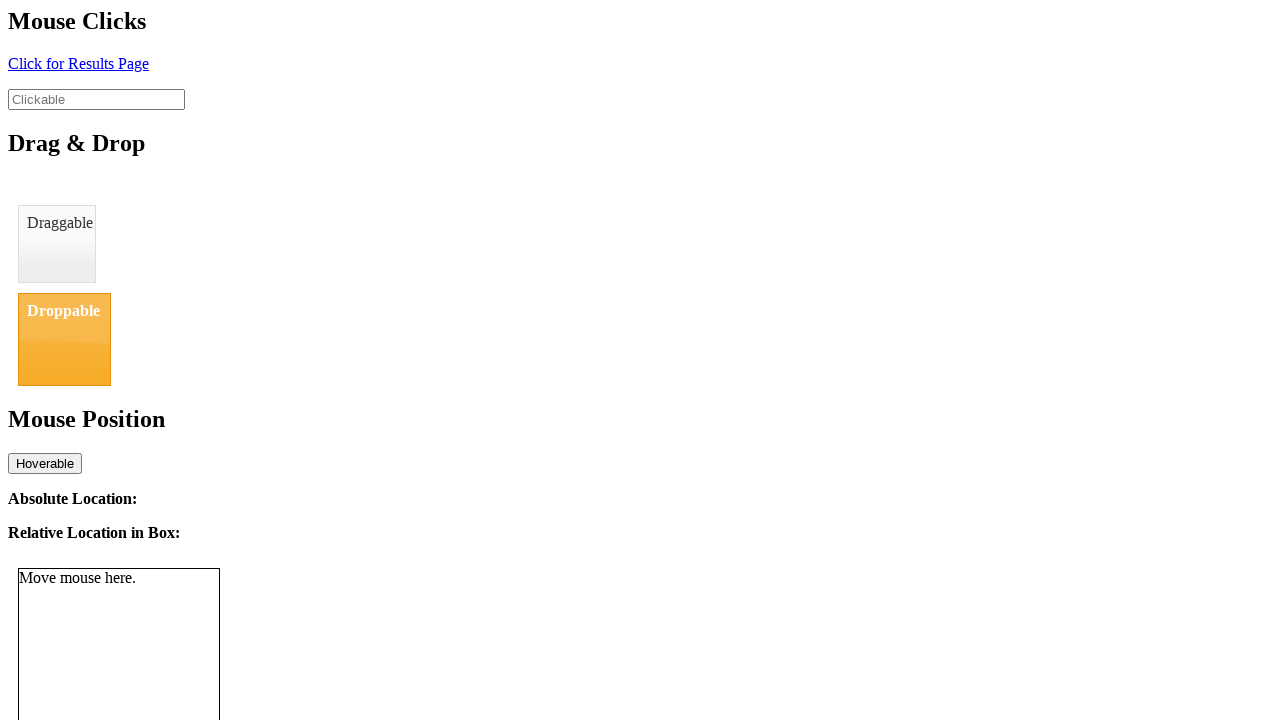

Waited for draggable element to be present
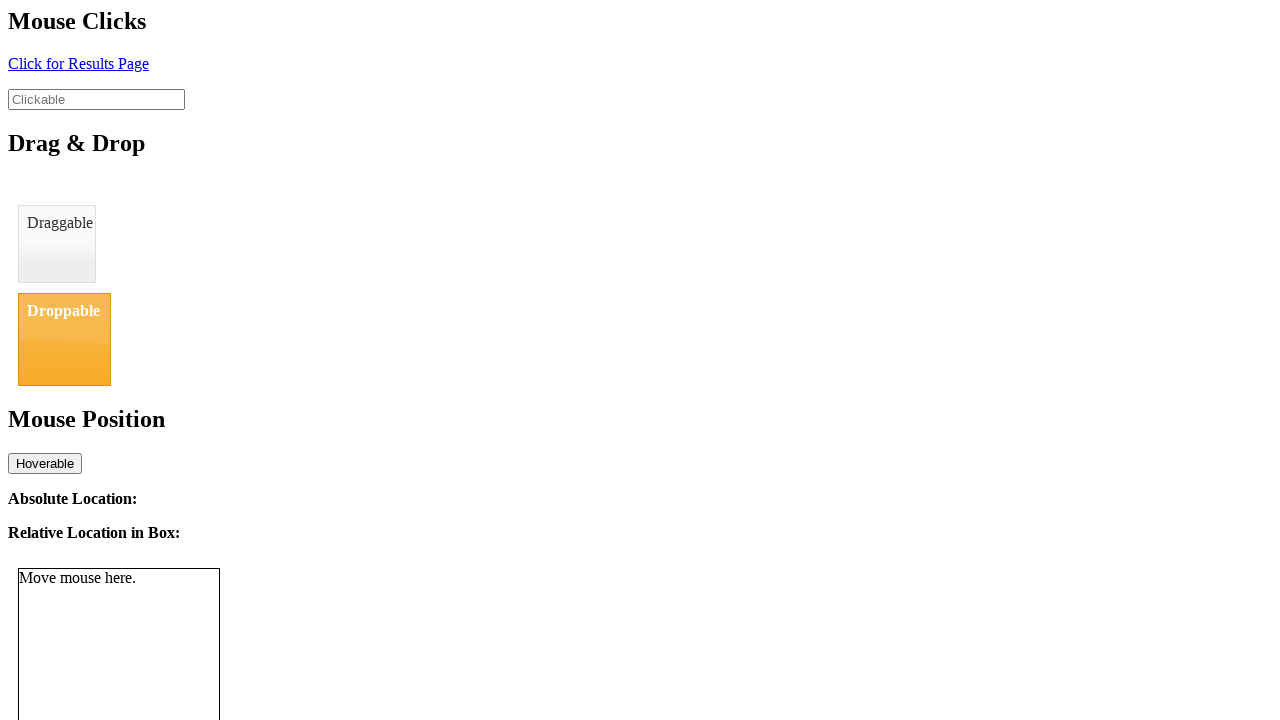

Waited for droppable element to be present
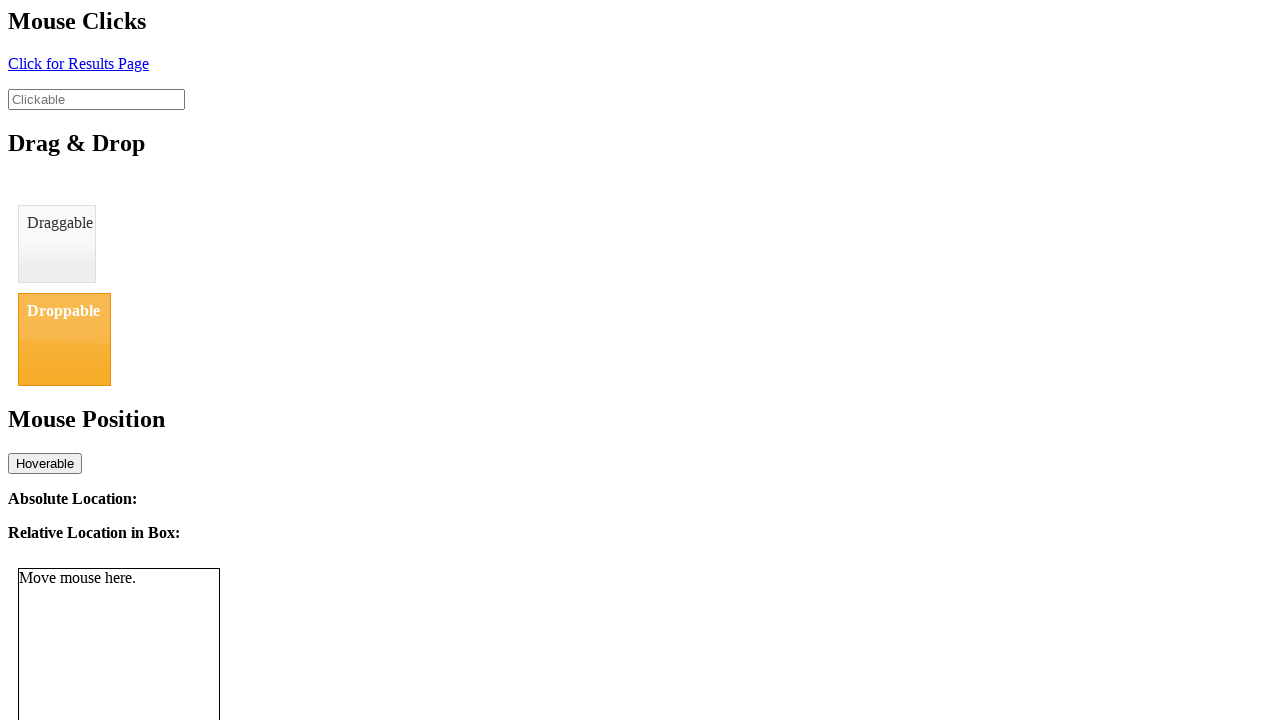

Dragged element from #draggable to #droppable at (64, 339)
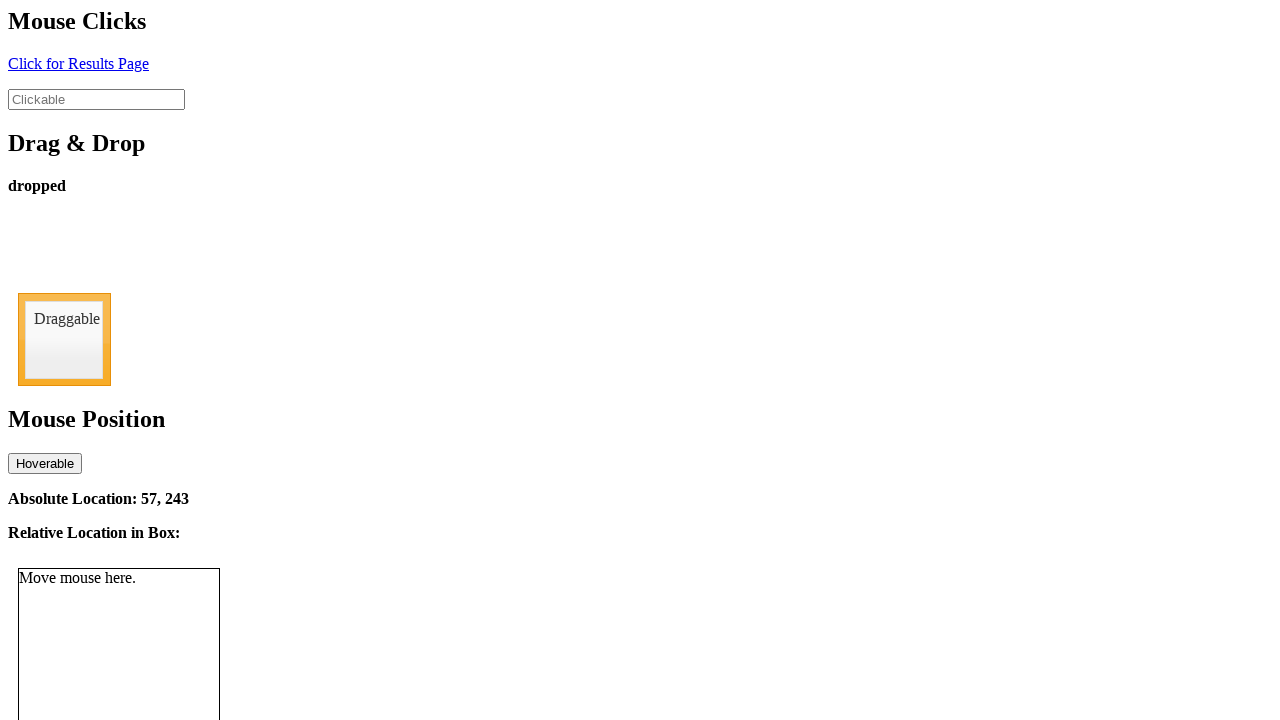

Drop status element displayed after successful drag and drop
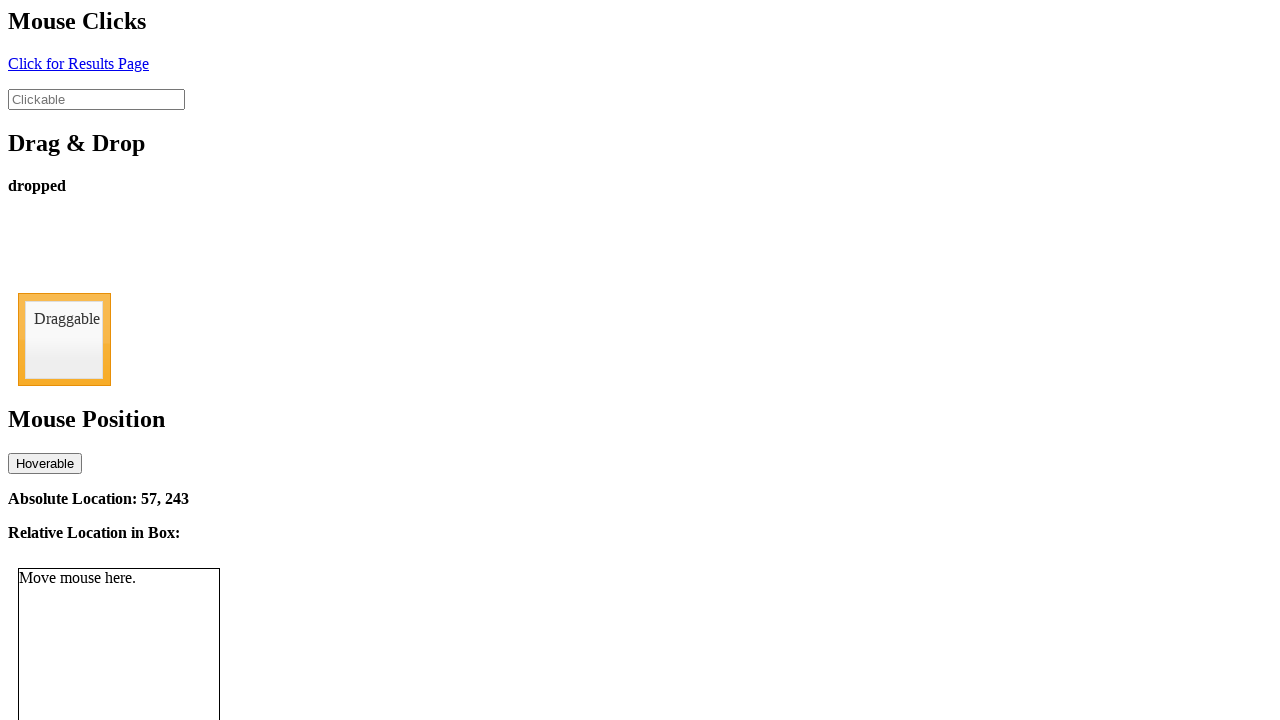

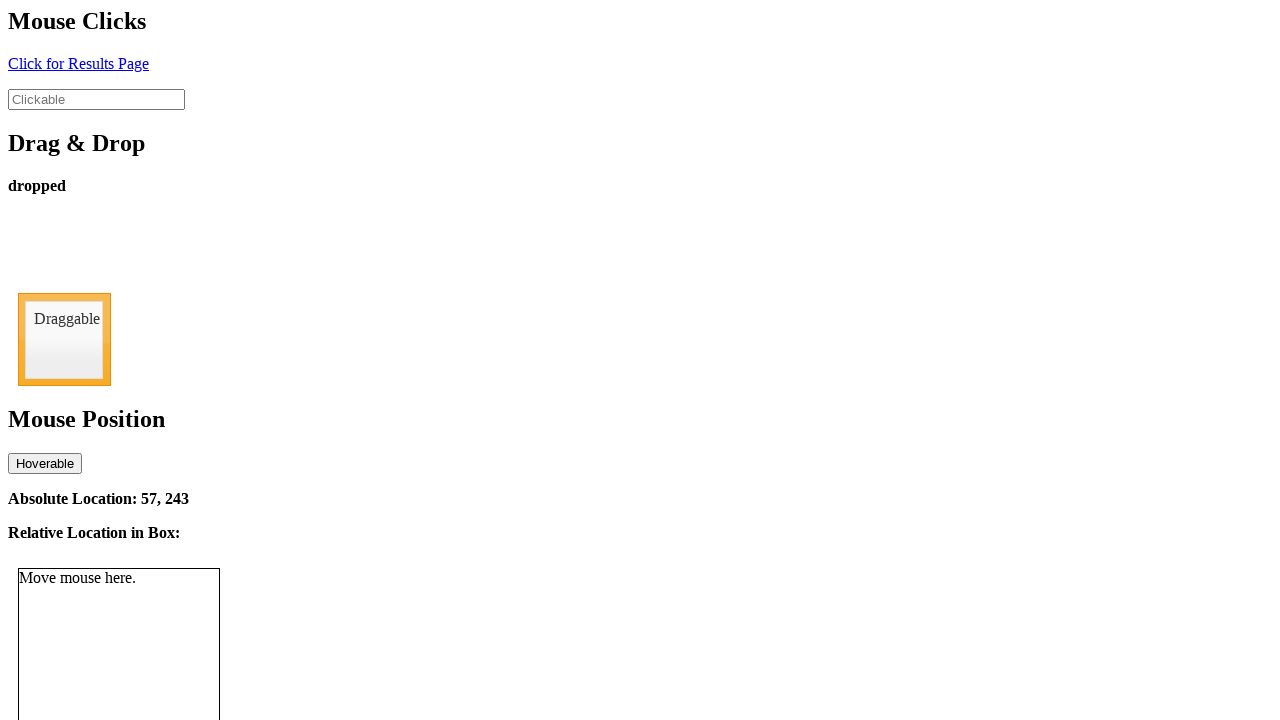